Tests multiple window handling by clicking a link that opens a new window, switching between windows to verify content, and opening a new tab programmatically.

Starting URL: https://the-internet.herokuapp.com/

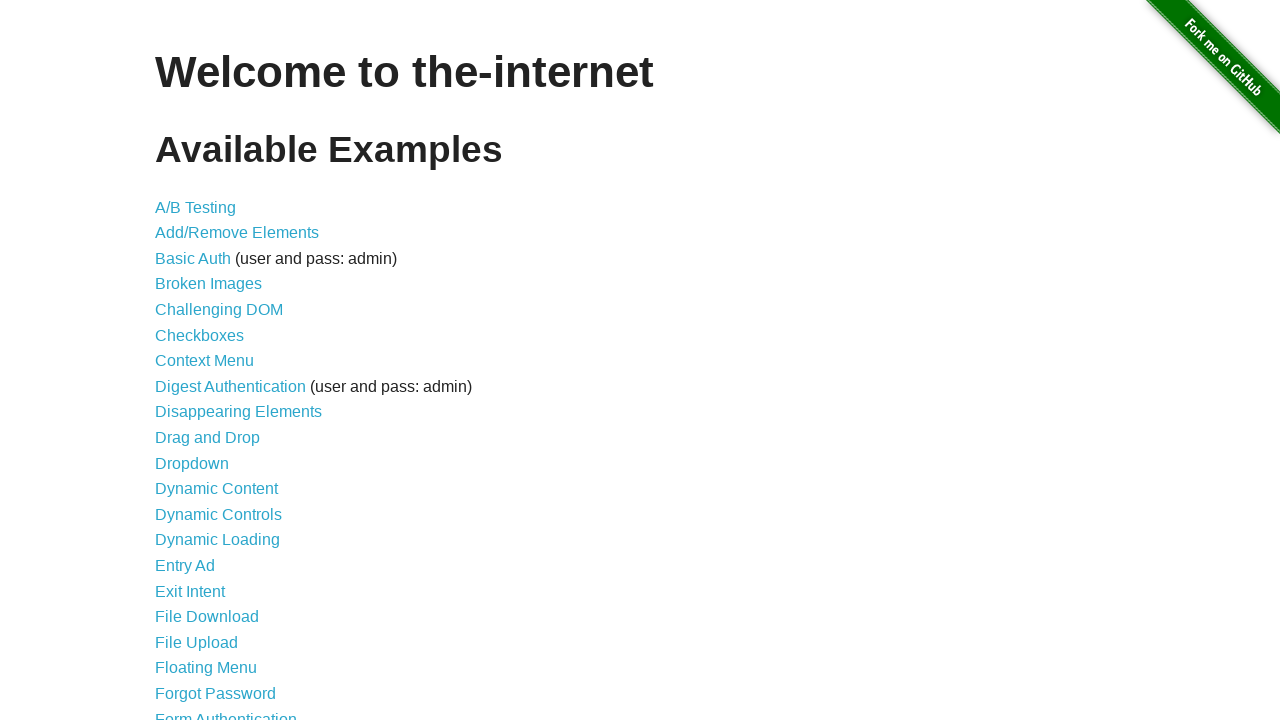

Clicked on 'Multiple Windows' link at (218, 369) on text=Multiple Windows
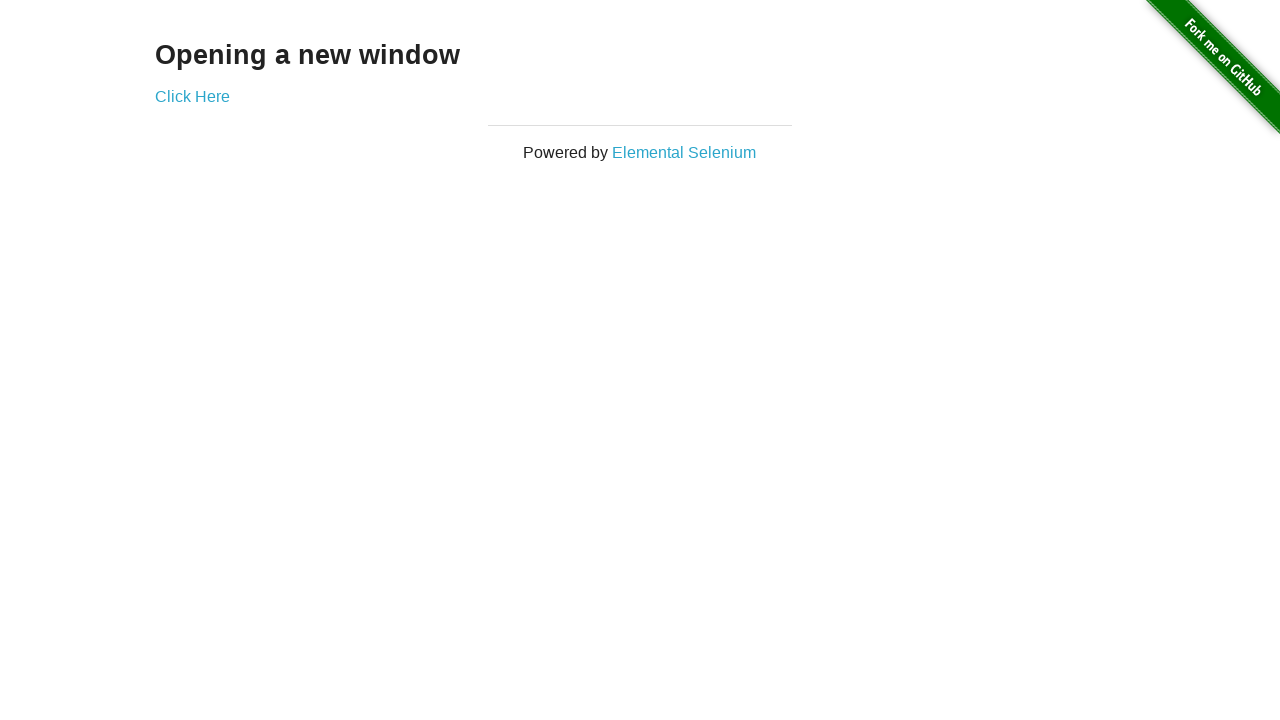

Clicked 'Click Here' link which opened a new window at (192, 96) on text=Click Here
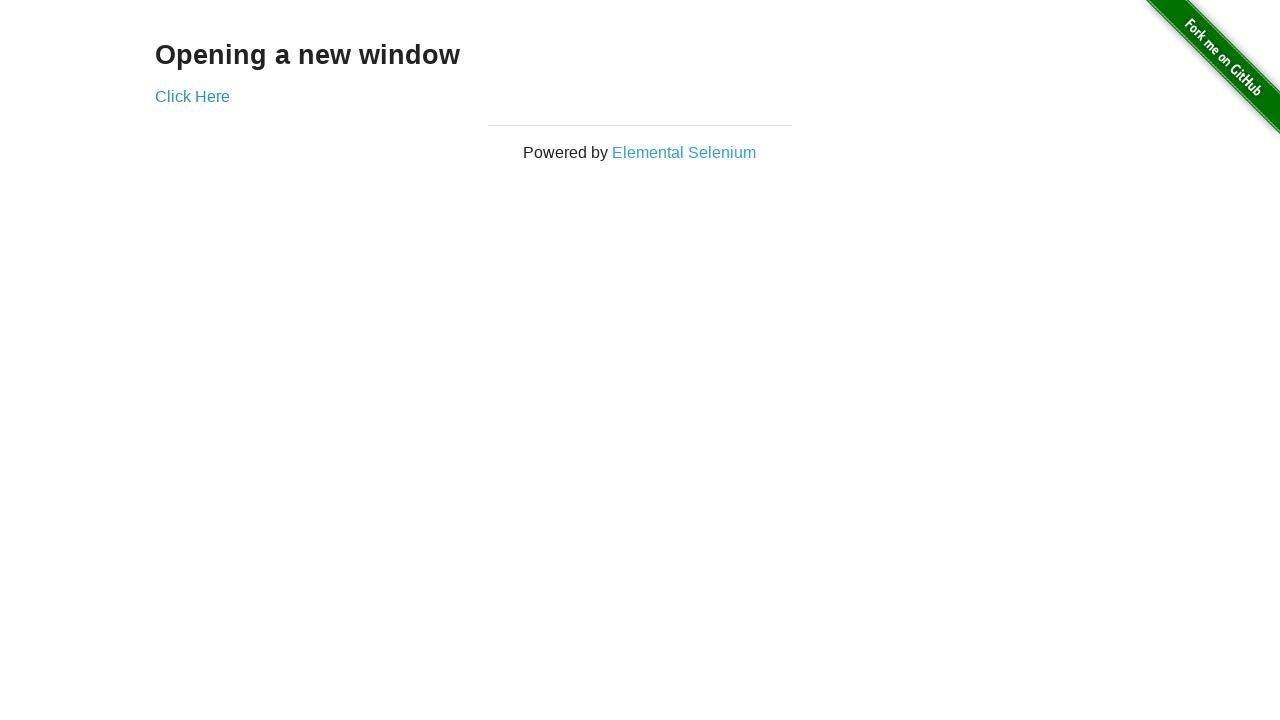

Child window loaded and ready
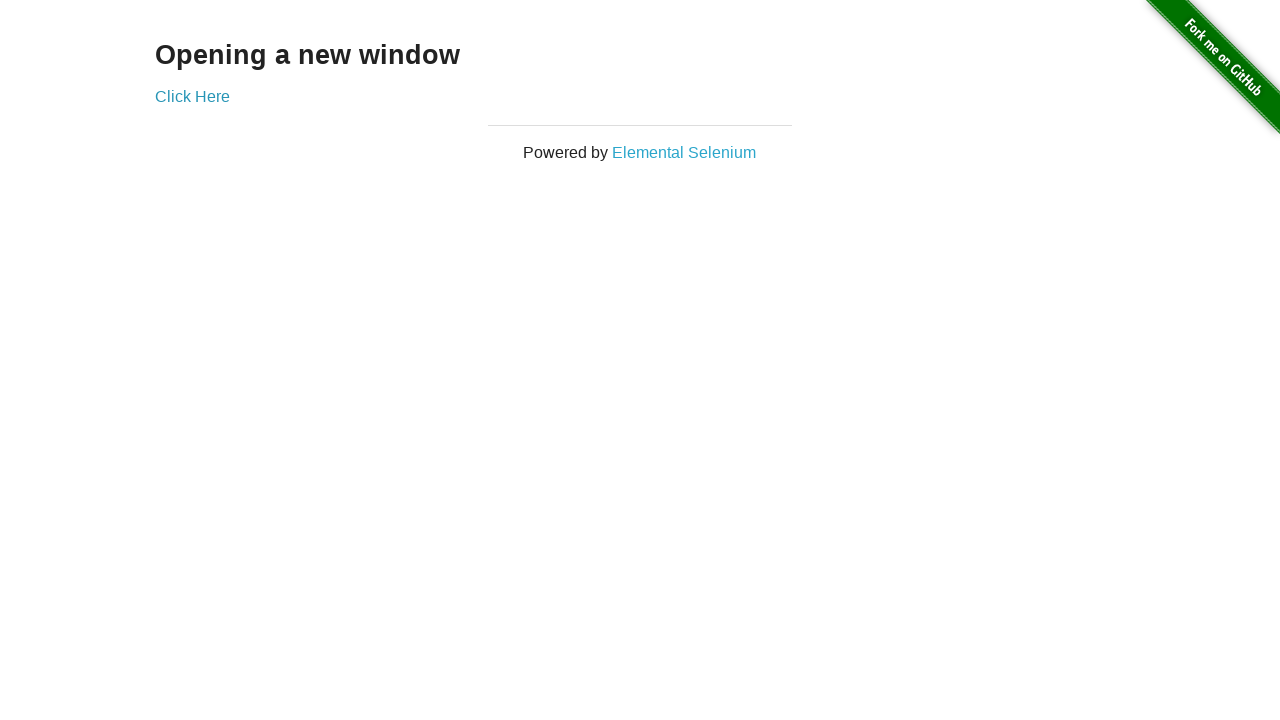

Verified content loaded in child window
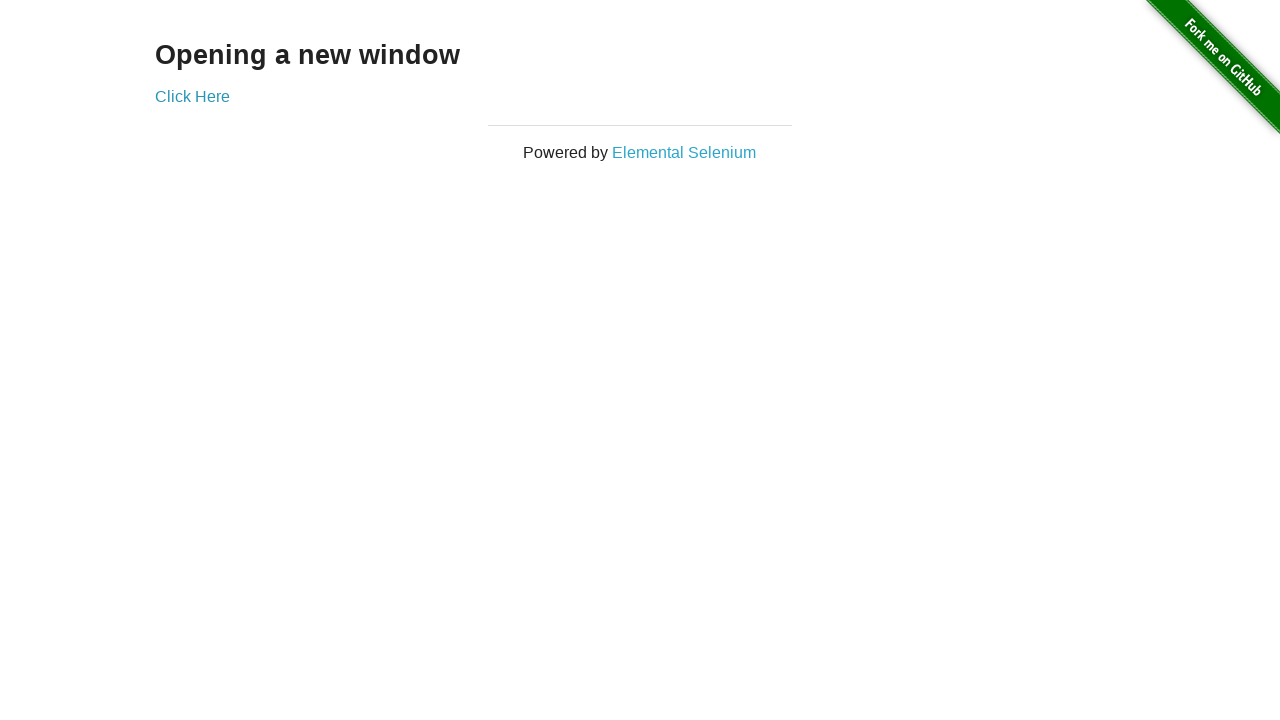

Verified content still present in parent window
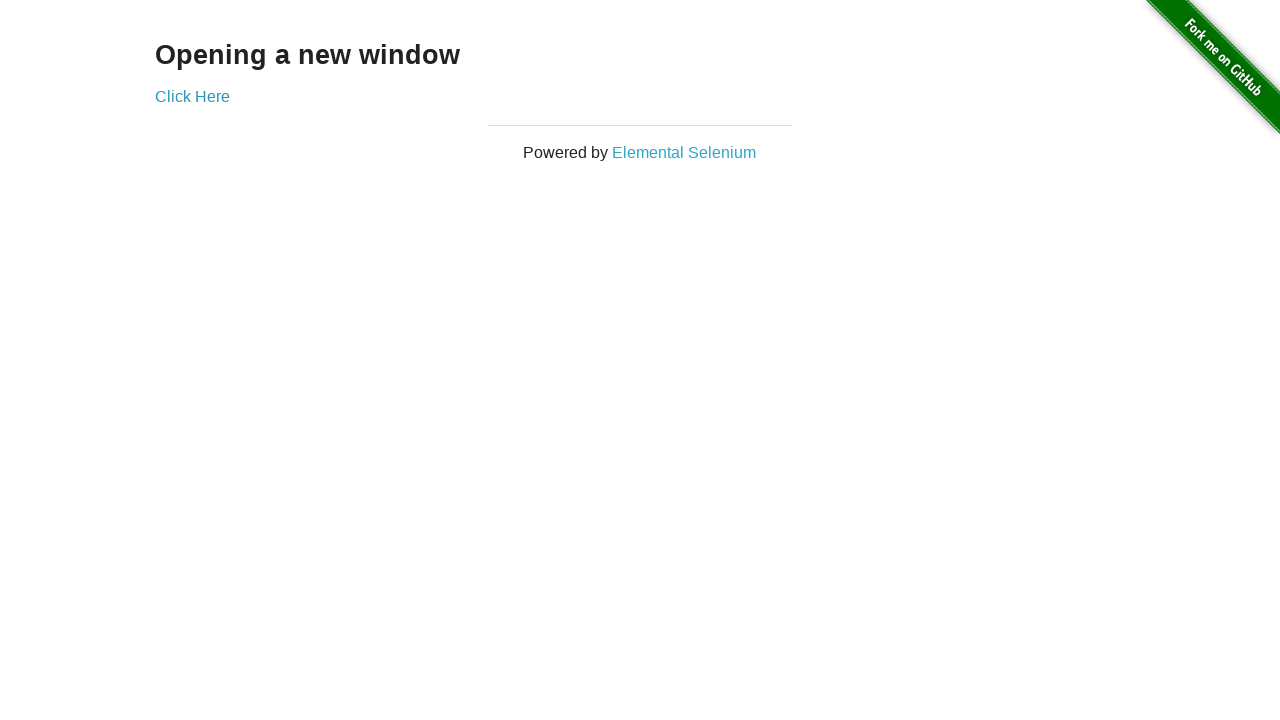

Opened a new tab programmatically
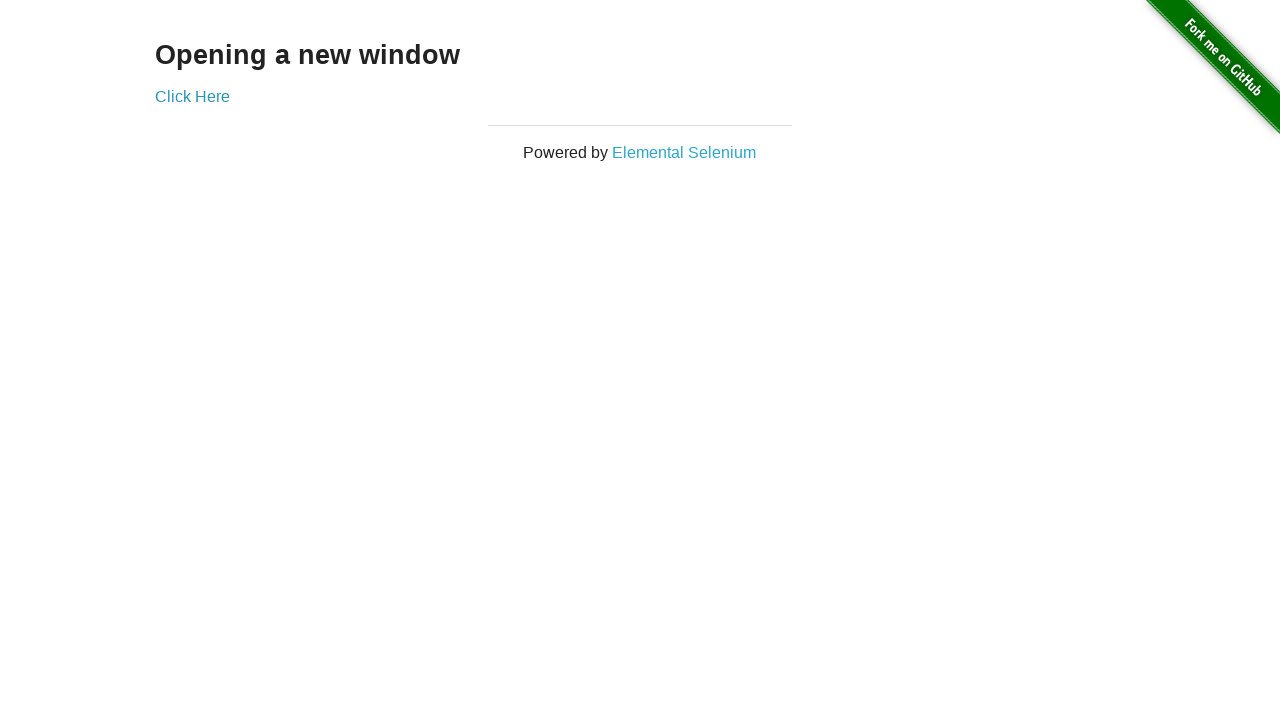

Navigated new tab to windows/new page
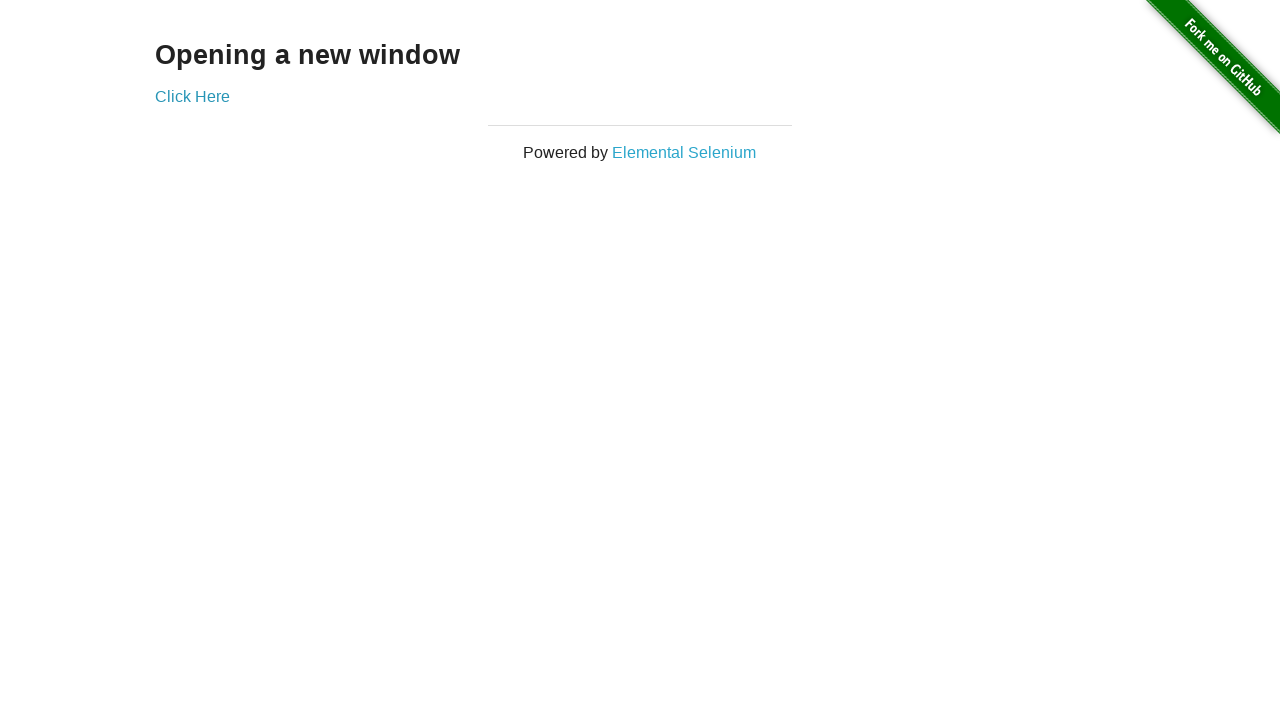

Verified content loaded in new tab
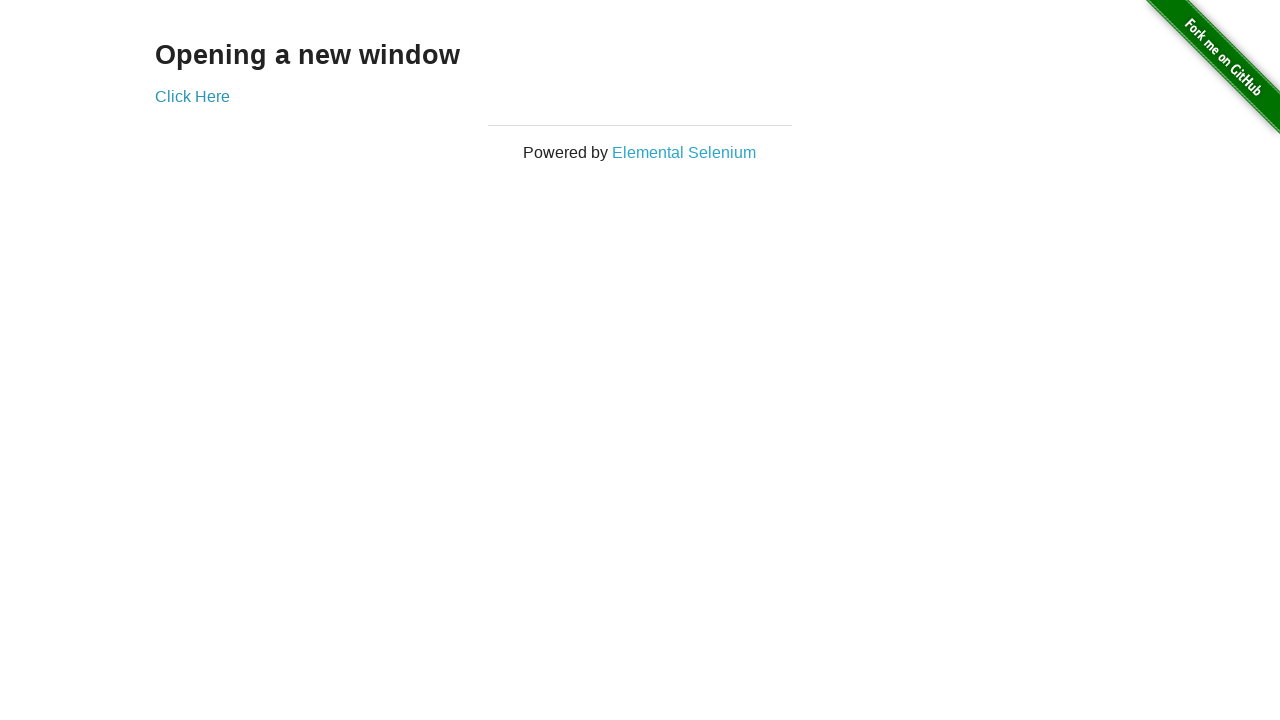

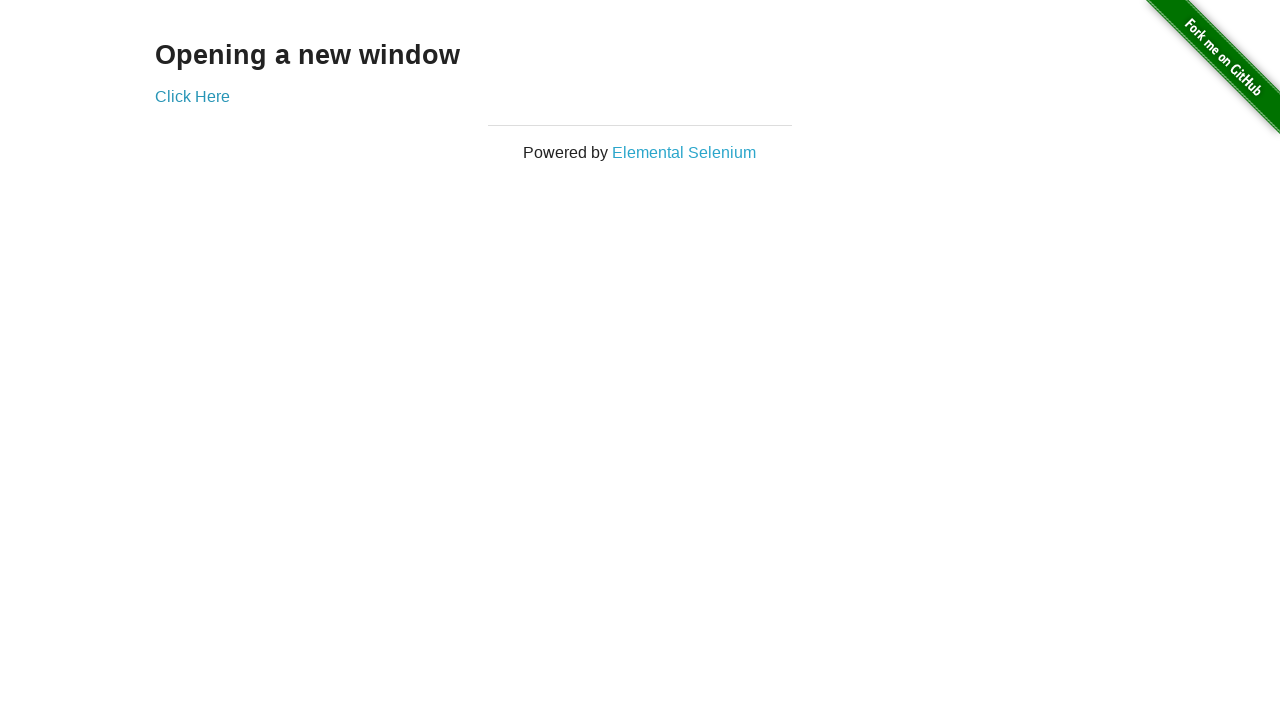